Navigates to the Selenium downloads page and scrolls down the page using JavaScript execution to verify page scrolling functionality.

Starting URL: https://www.selenium.dev/downloads/

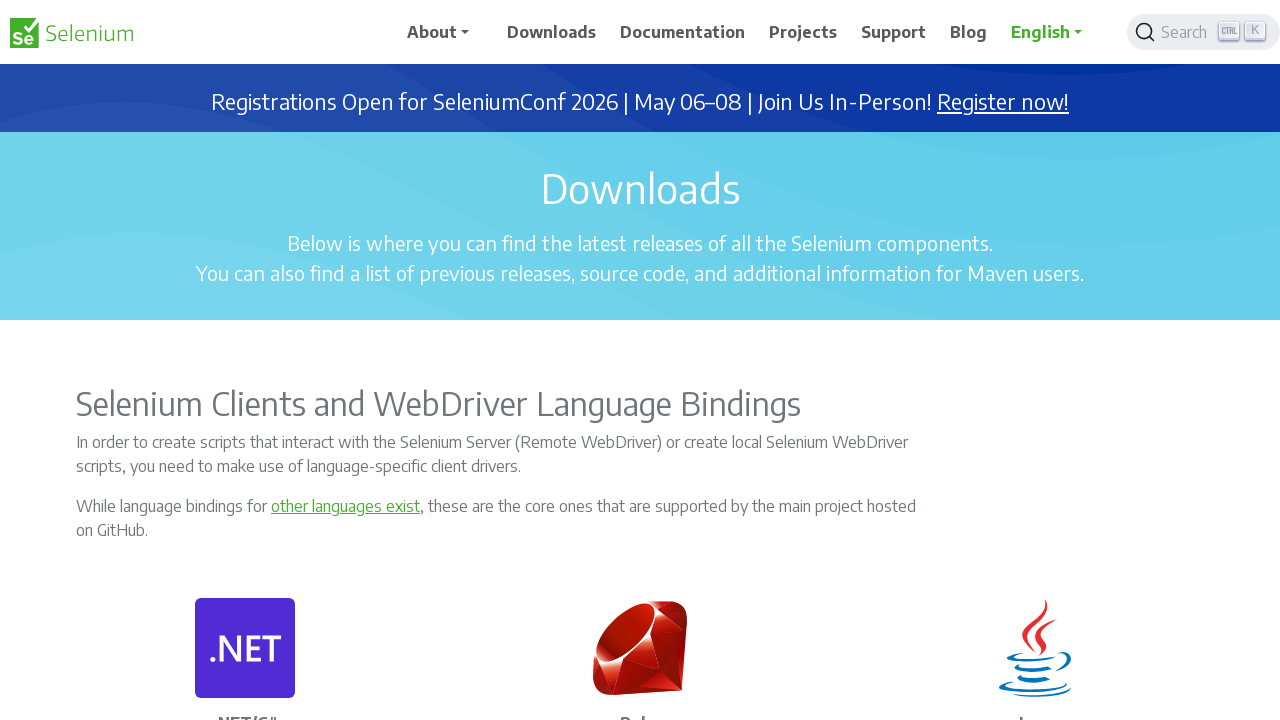

Navigated to Selenium downloads page
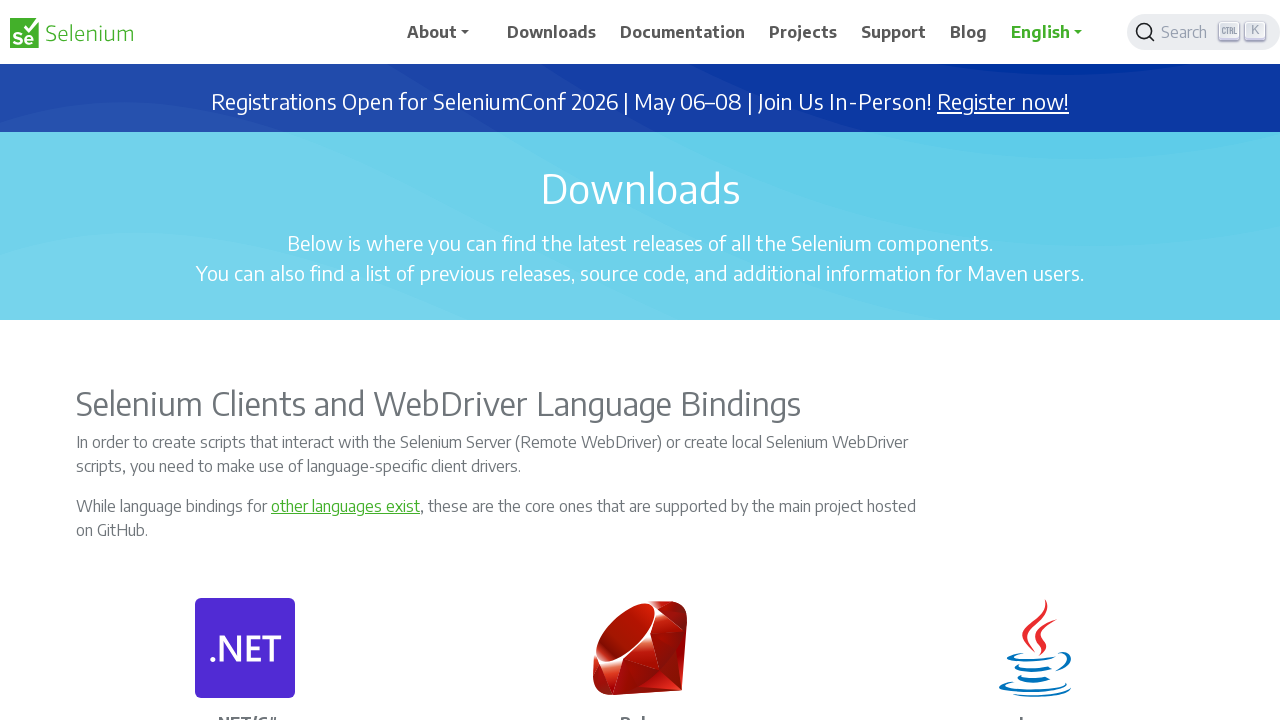

Page DOM content loaded
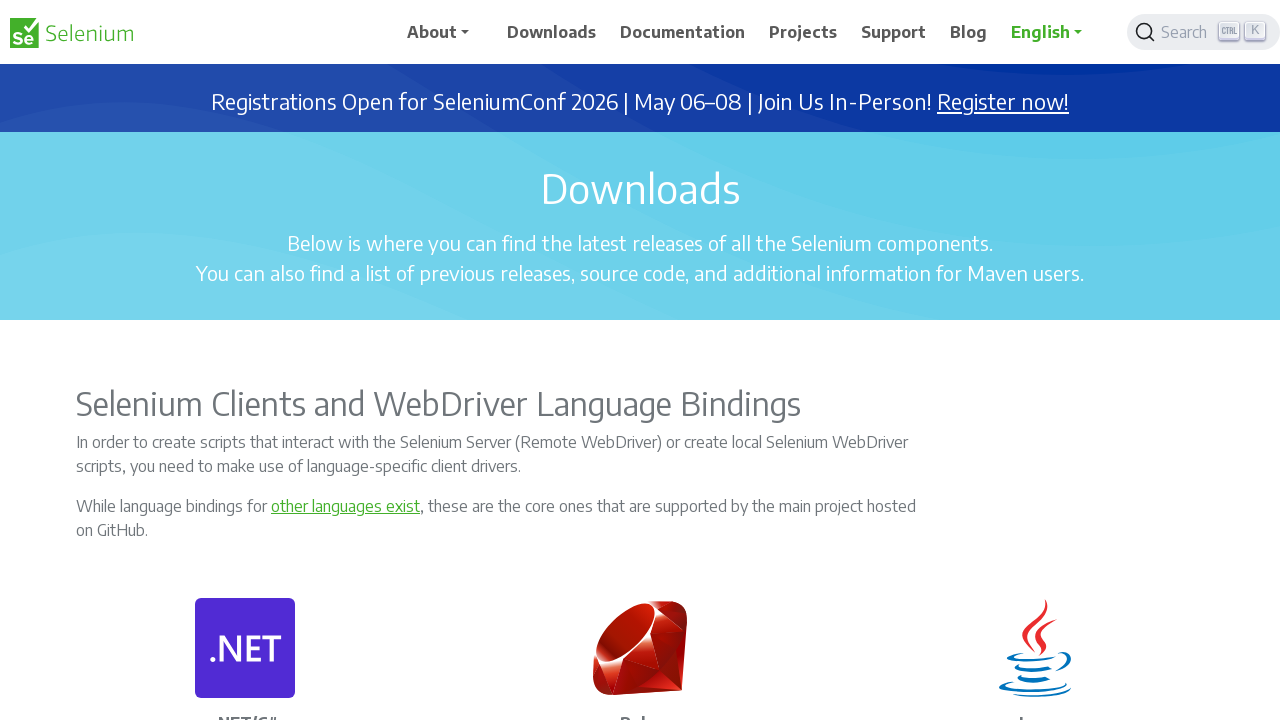

Scrolled down the page by 2000 pixels using JavaScript
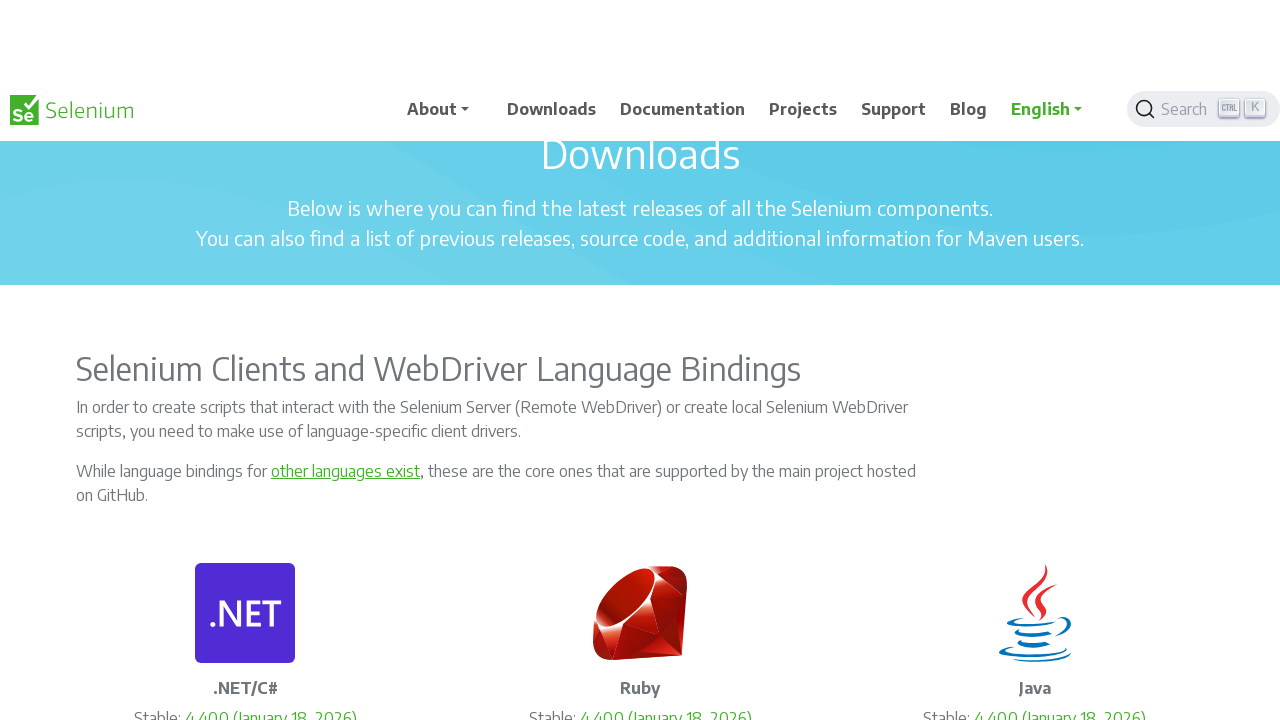

Waited 1 second to observe scroll effect
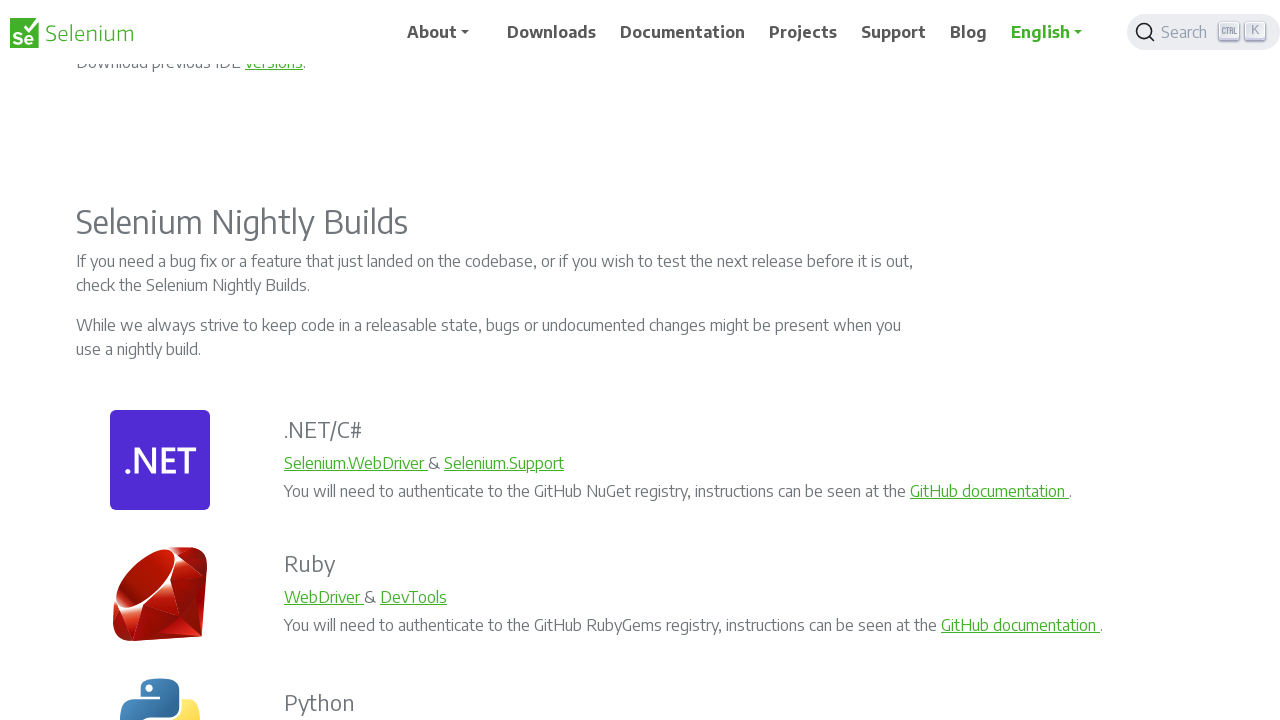

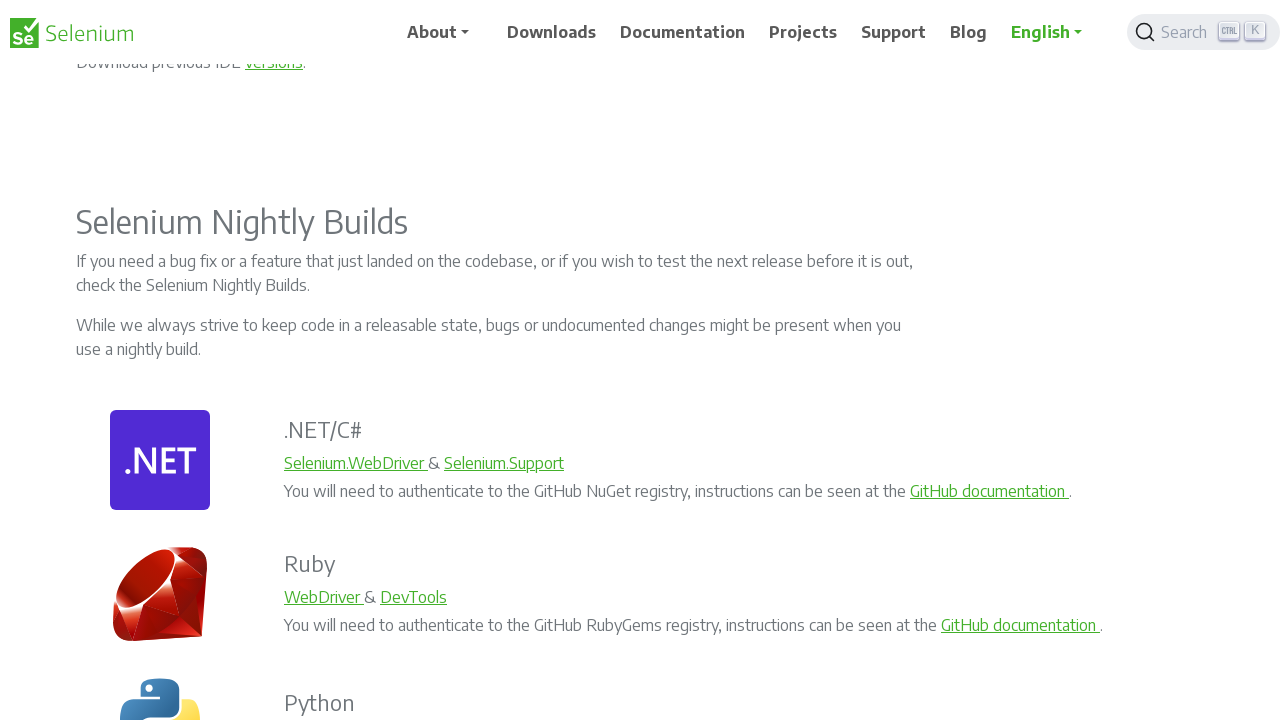